Tests that new todo items are appended to the bottom of the list by creating 3 items and verifying the count displays correctly.

Starting URL: https://demo.playwright.dev/todomvc

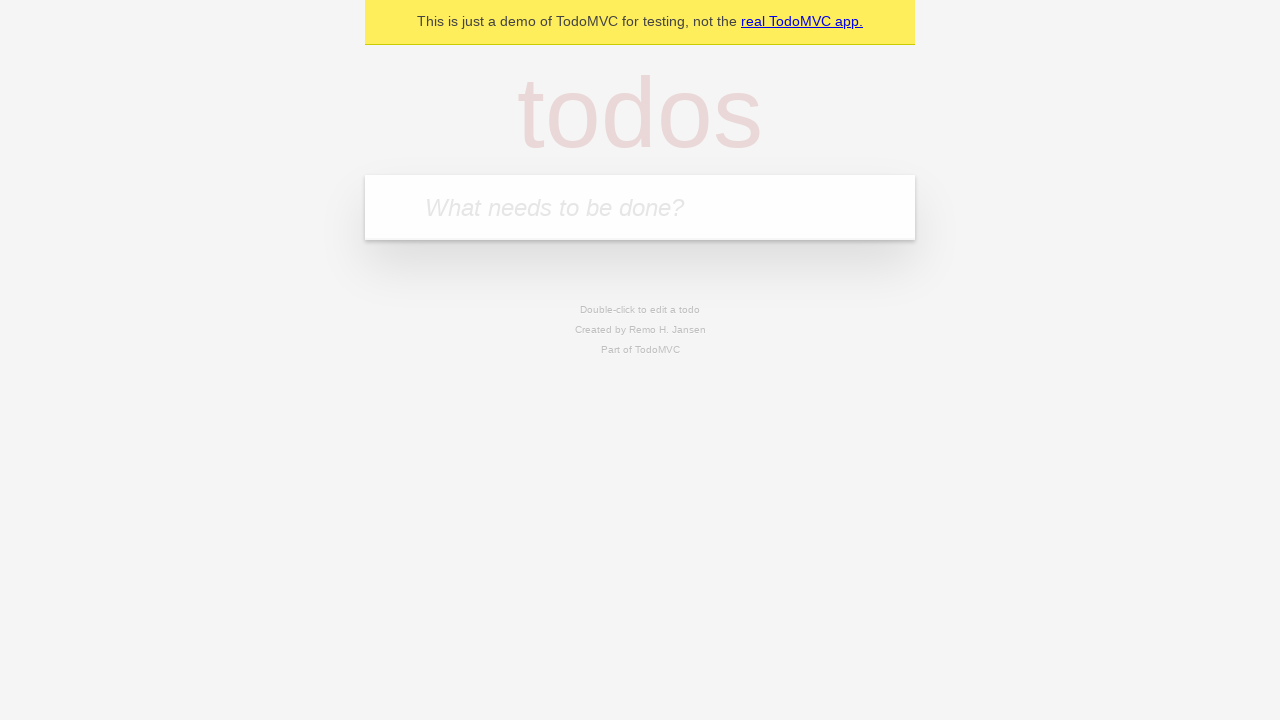

Located the 'What needs to be done?' input field
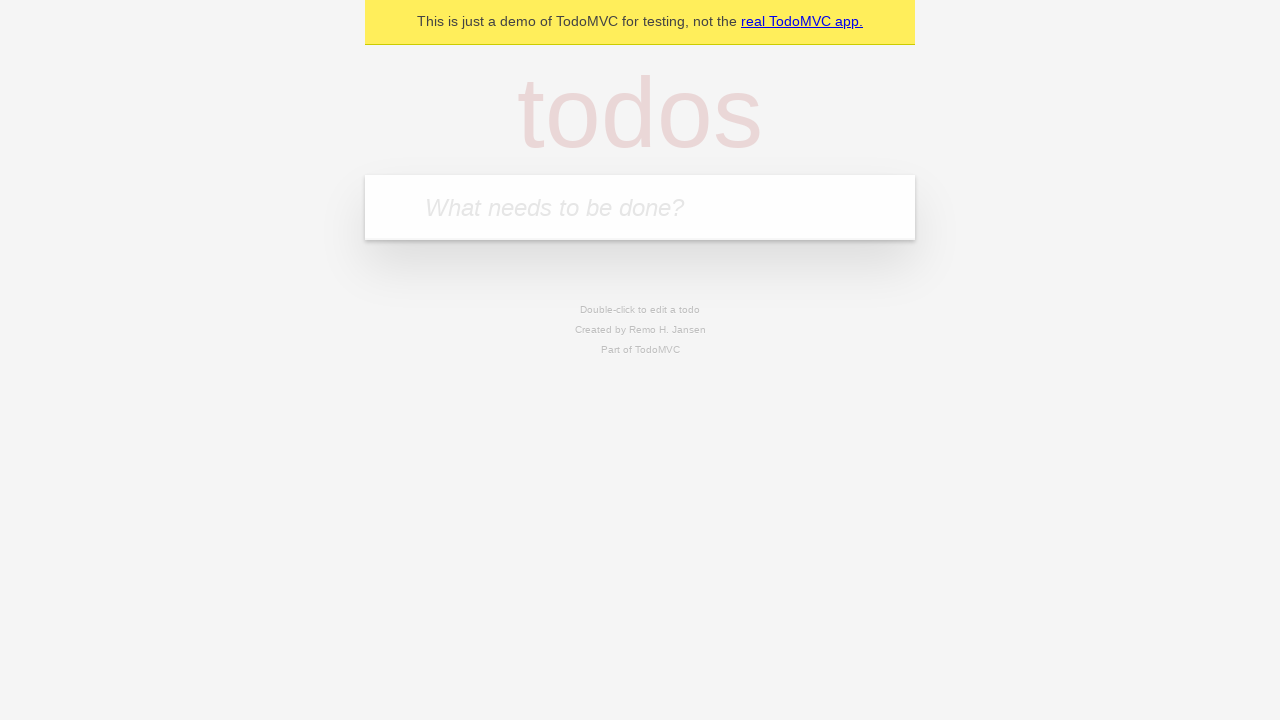

Filled input field with 'buy some cheese' on internal:attr=[placeholder="What needs to be done?"i]
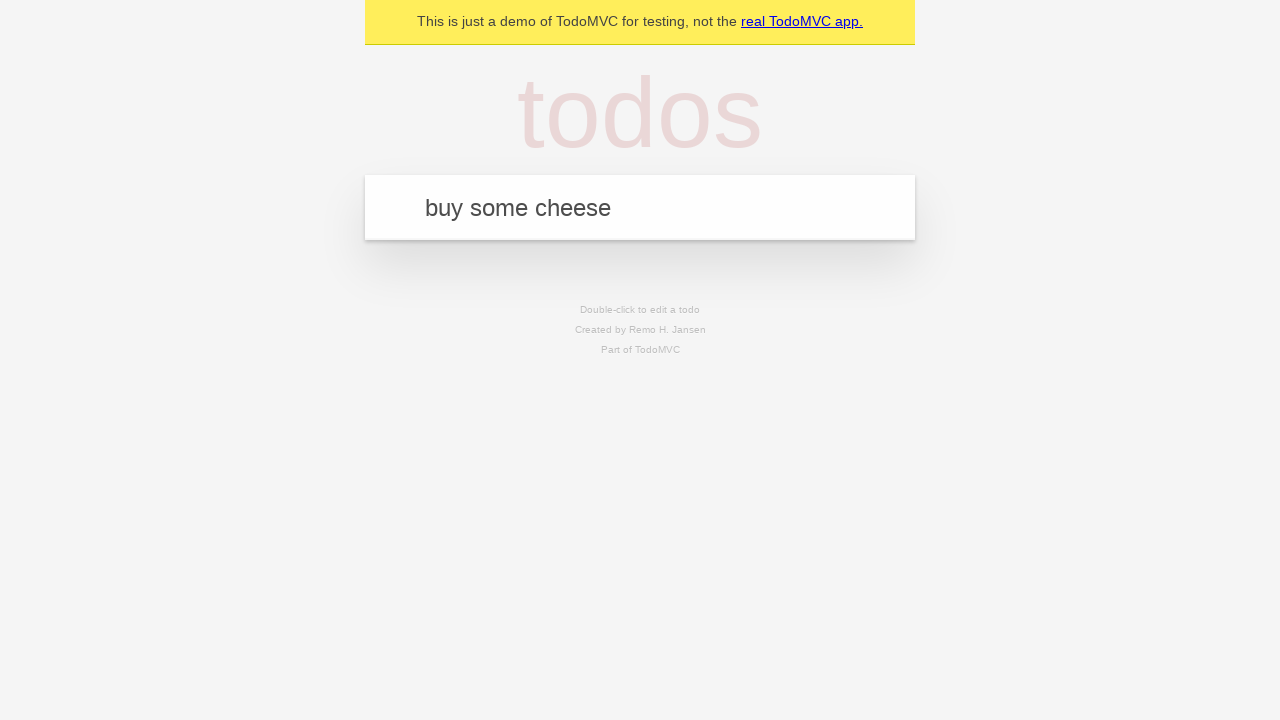

Pressed Enter to add 'buy some cheese' to the list on internal:attr=[placeholder="What needs to be done?"i]
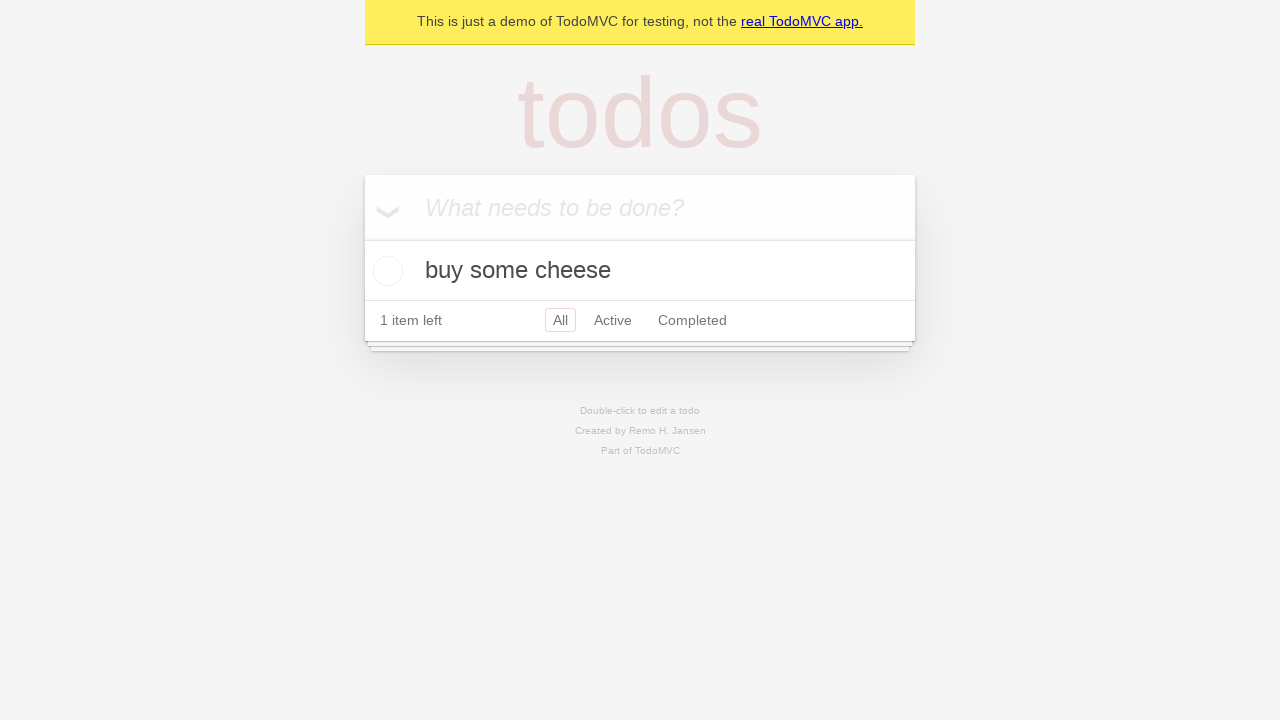

Filled input field with 'feed the cat' on internal:attr=[placeholder="What needs to be done?"i]
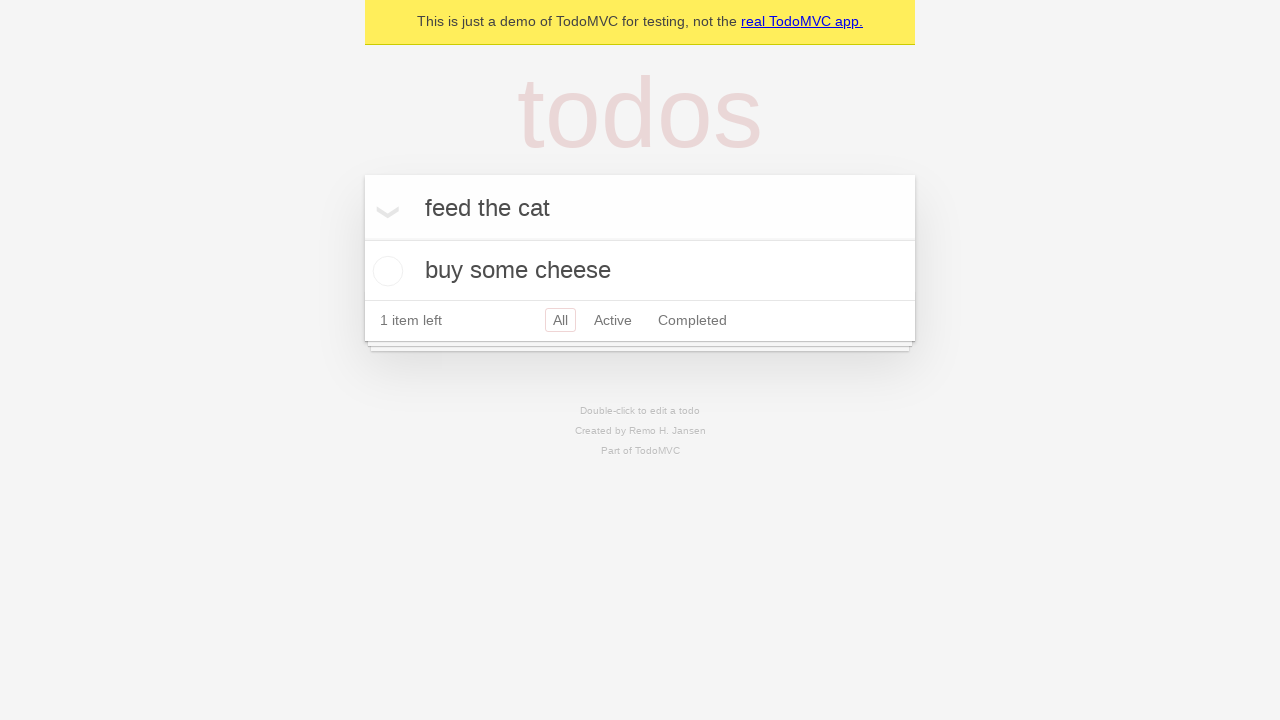

Pressed Enter to add 'feed the cat' to the list on internal:attr=[placeholder="What needs to be done?"i]
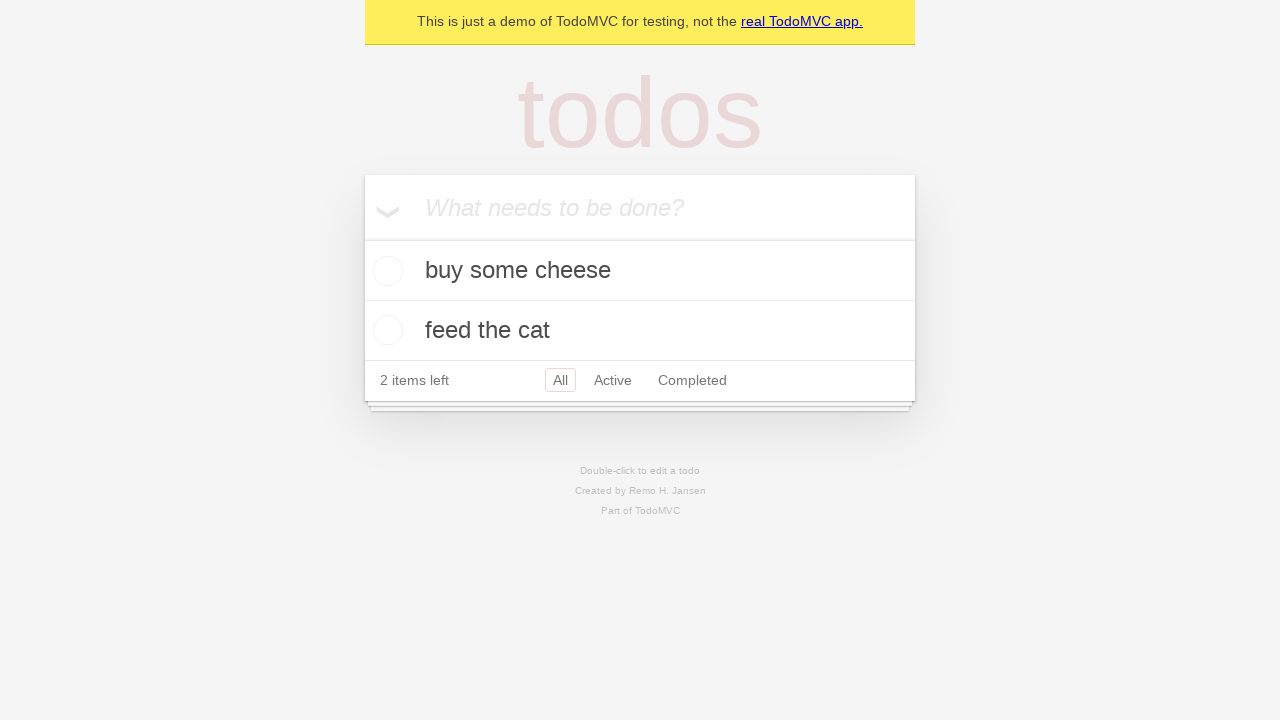

Filled input field with 'book a doctors appointment' on internal:attr=[placeholder="What needs to be done?"i]
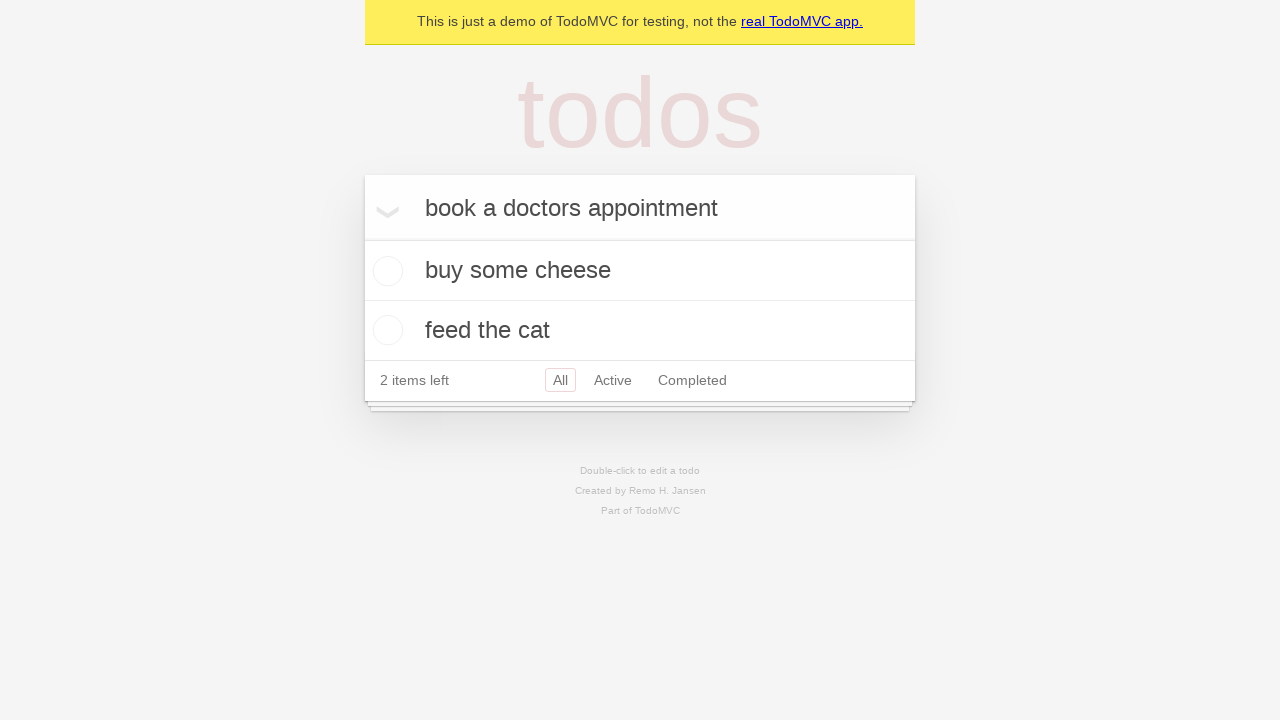

Pressed Enter to add 'book a doctors appointment' to the list on internal:attr=[placeholder="What needs to be done?"i]
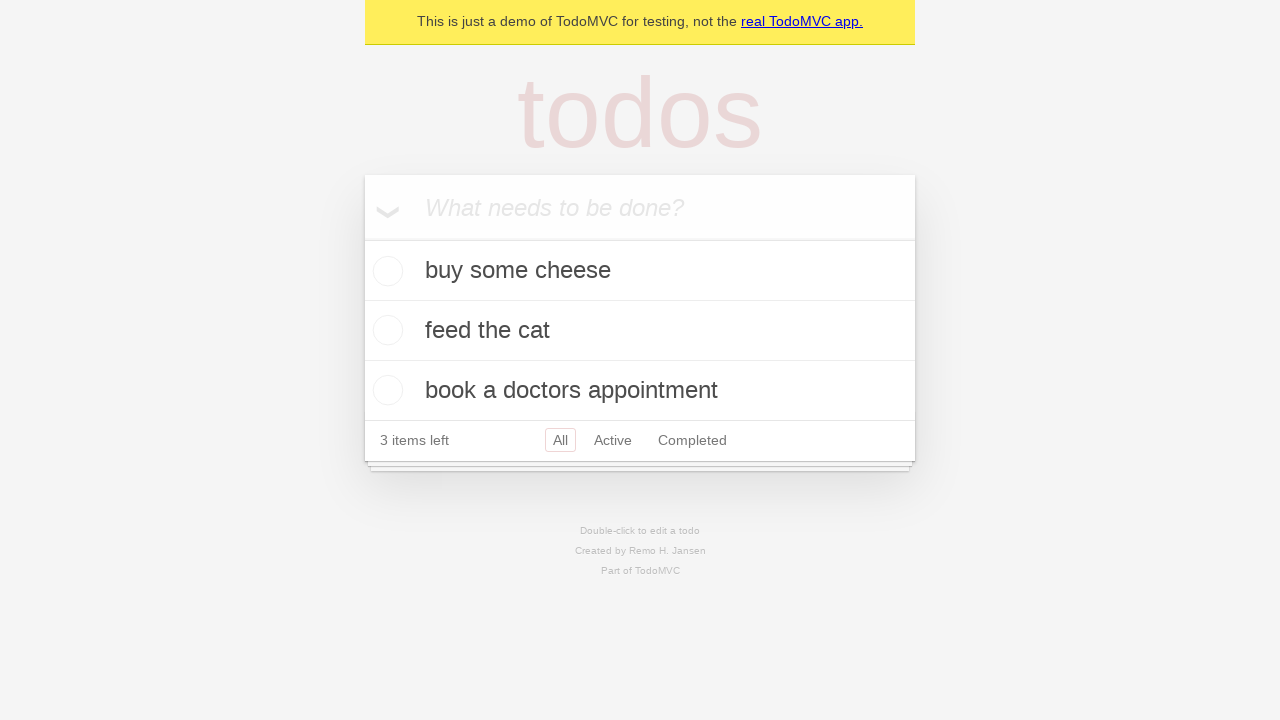

Todo count element appeared after adding all 3 items
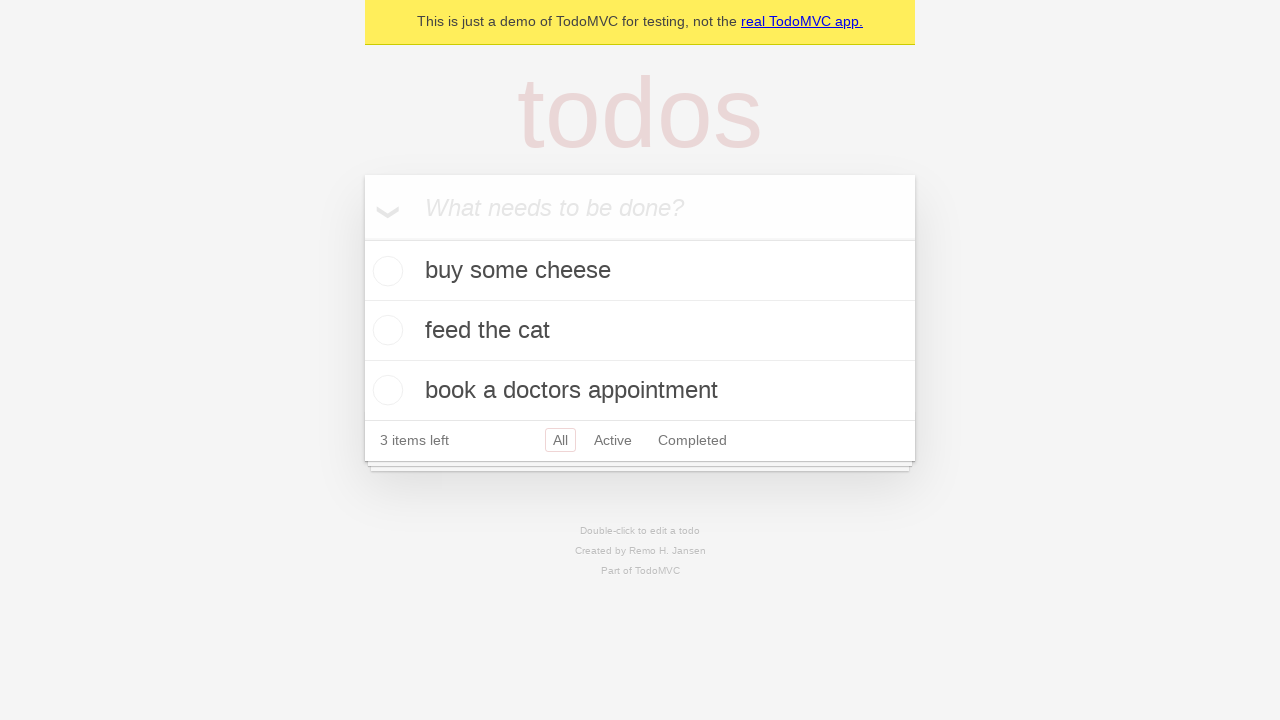

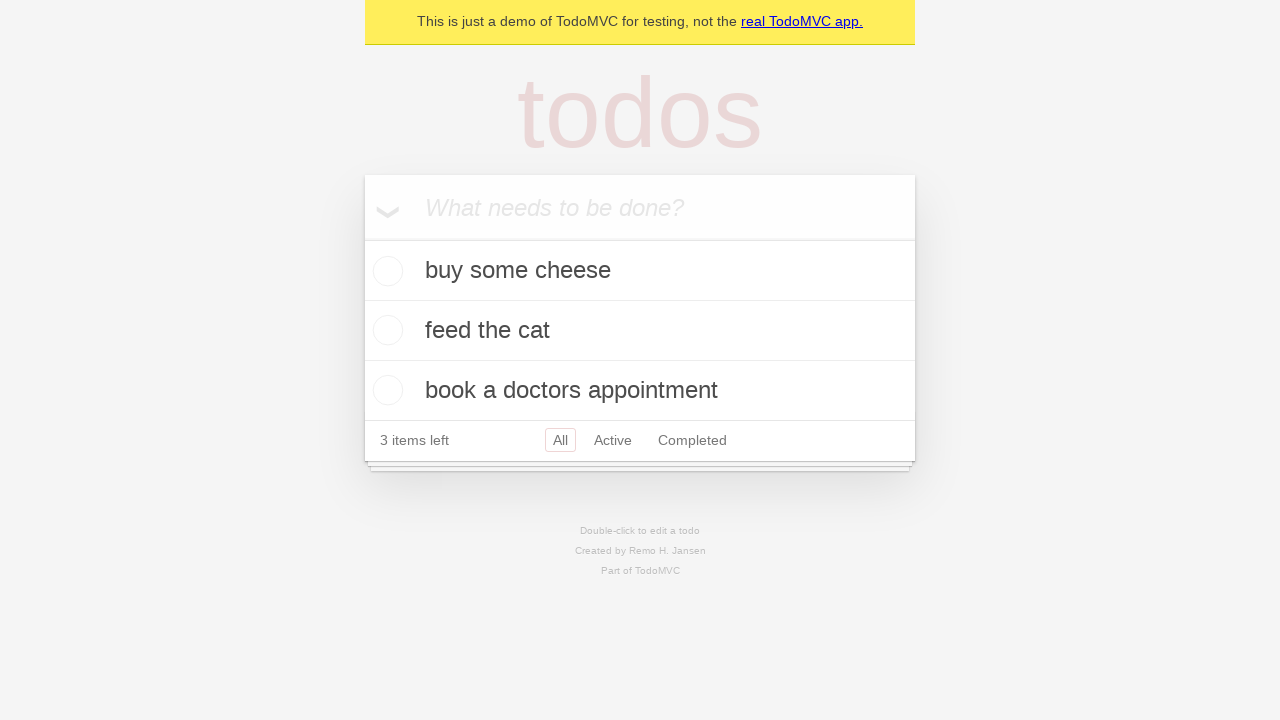